Tests drag and drop functionality by dragging element A onto element B and verifying the order changes

Starting URL: https://the-internet.herokuapp.com

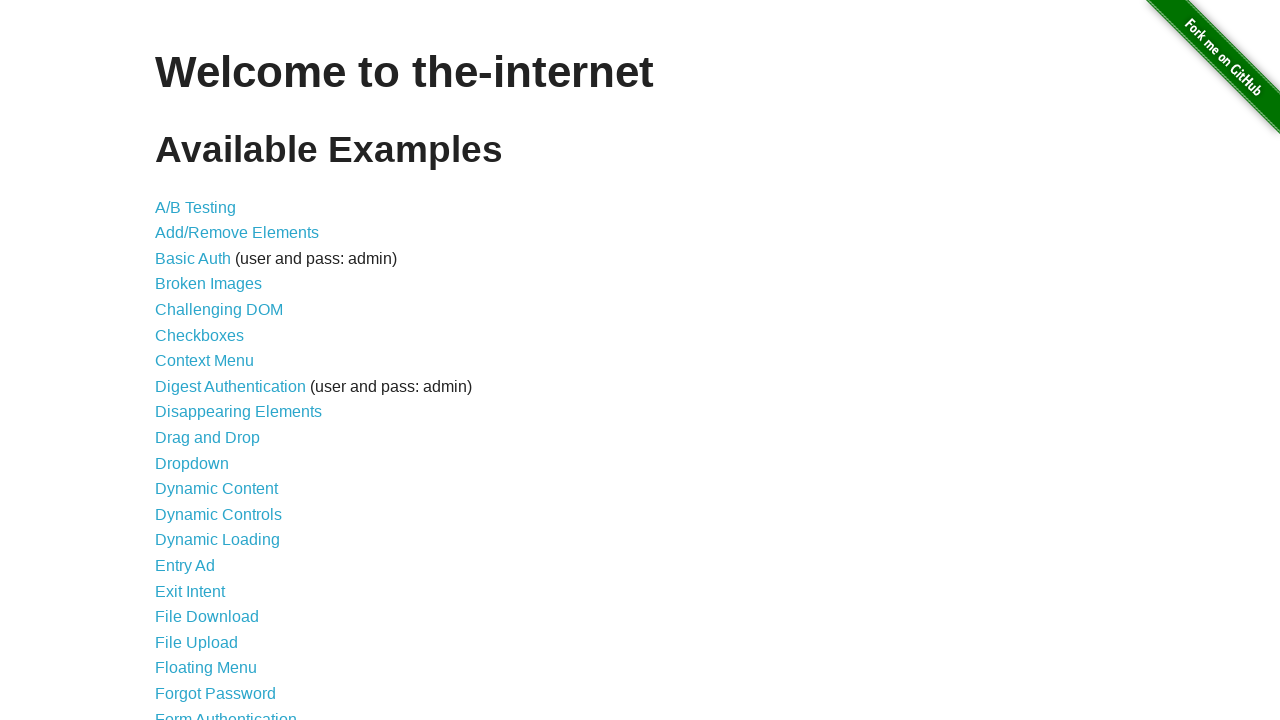

Clicked on Drag and Drop link at (208, 438) on a[href='/drag_and_drop']
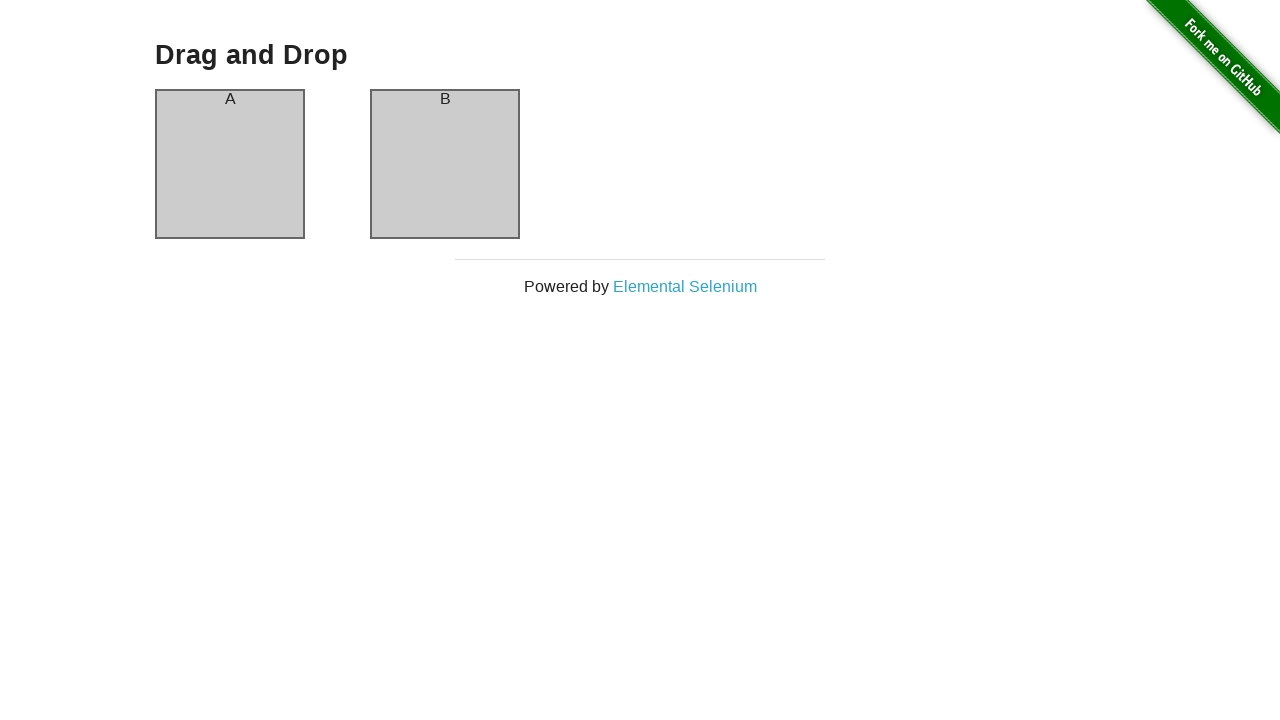

Drag and drop elements loaded
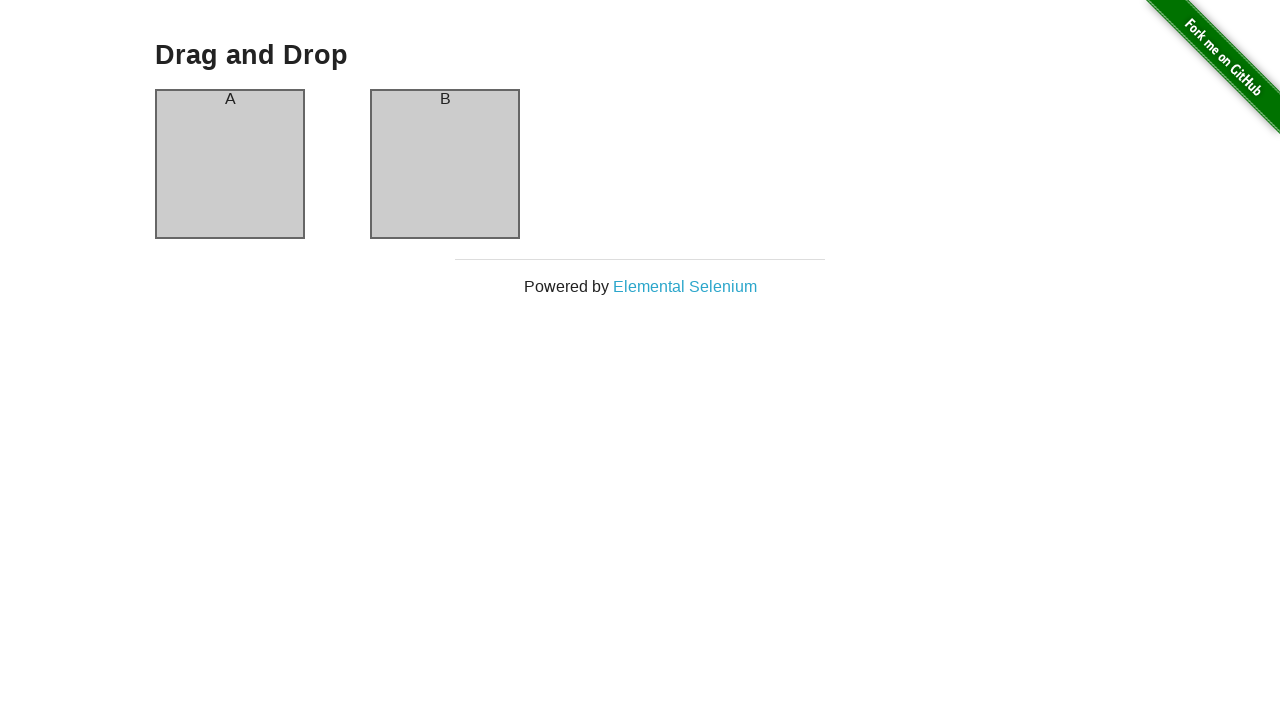

Dragged element A onto element B at (445, 164)
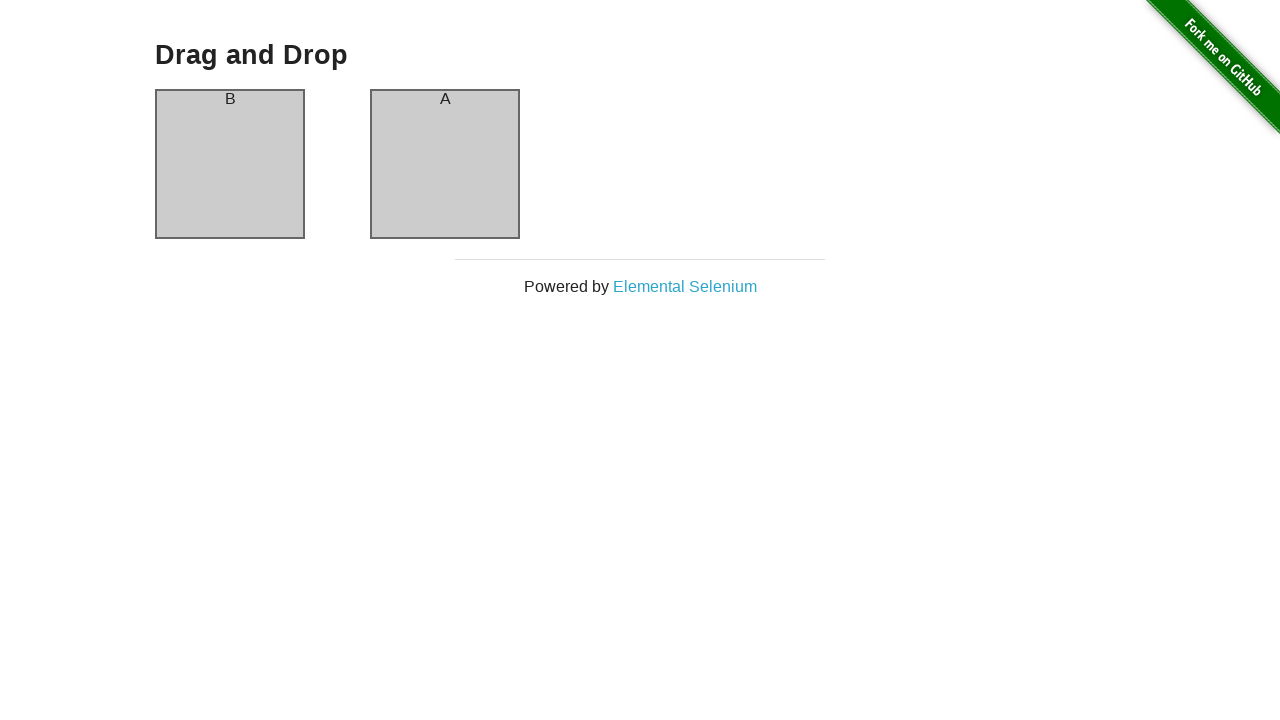

Verified that element A and B have swapped positions
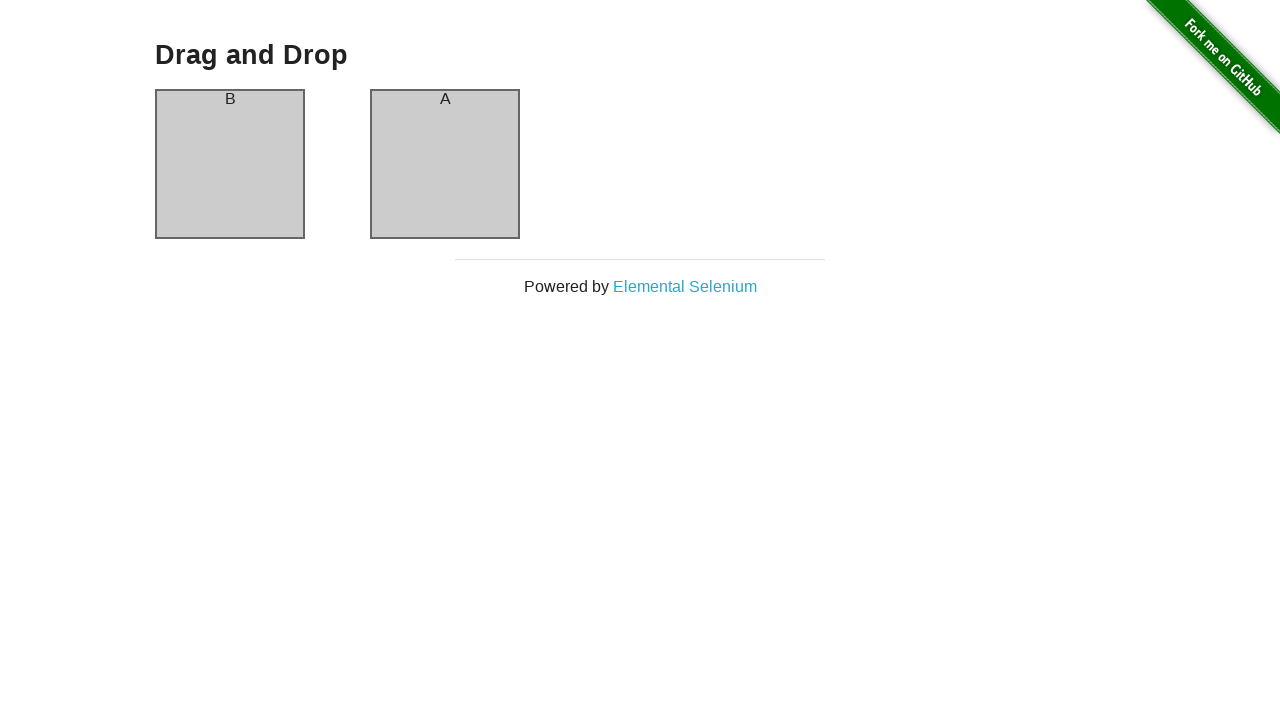

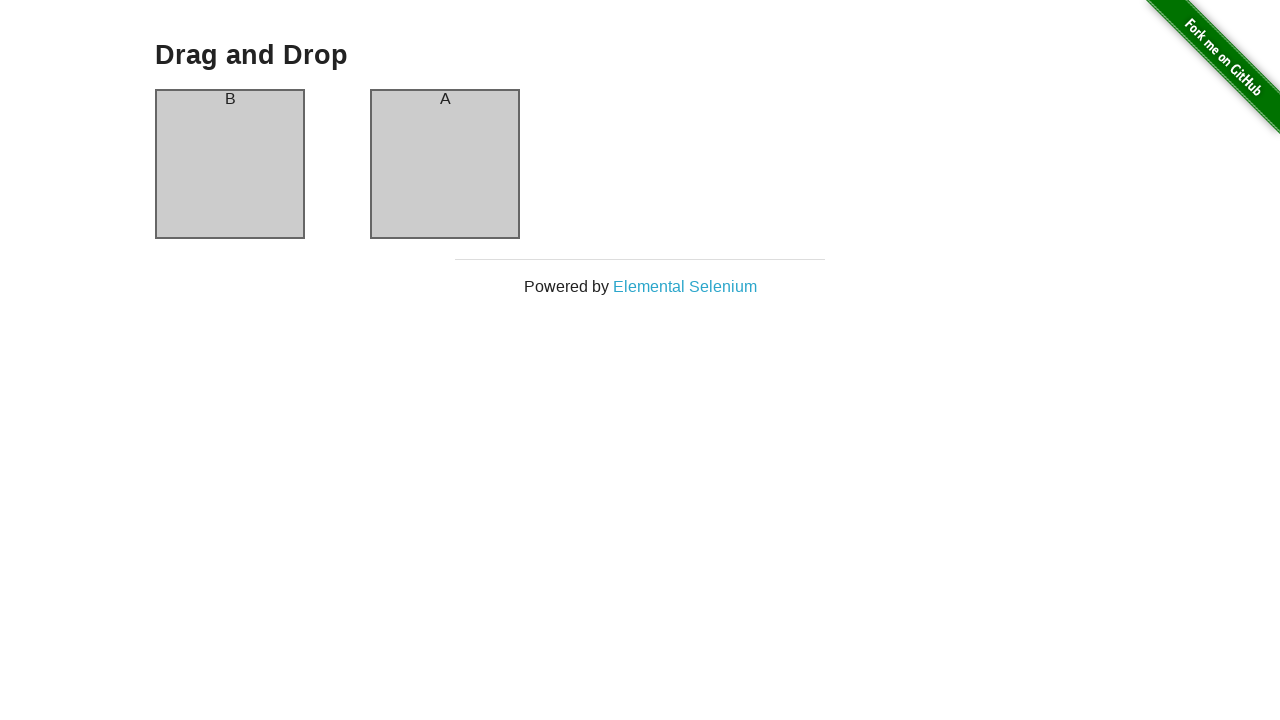